Navigates to x-rates.com currency calculator with specified currency parameters and verifies the conversion result is displayed on the page.

Starting URL: https://www.x-rates.com/calculator/?from=EUR&to=JPY&amount=250

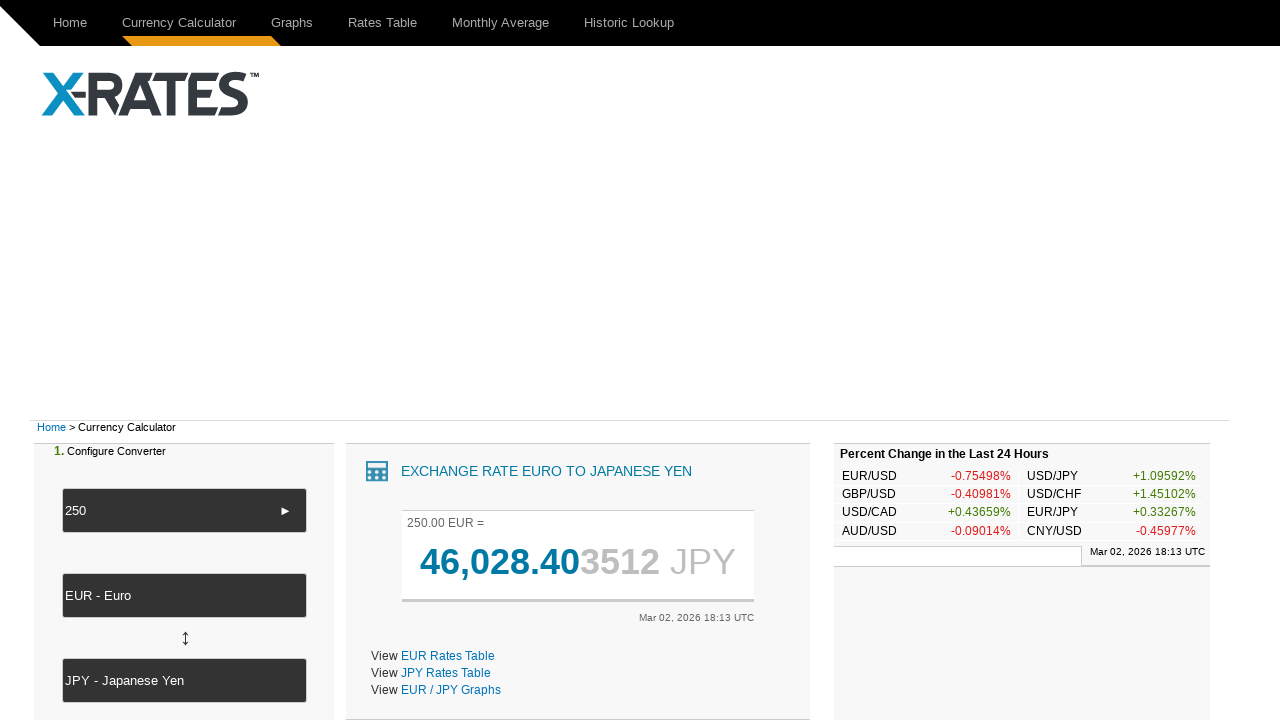

Waited for currency conversion output box to load
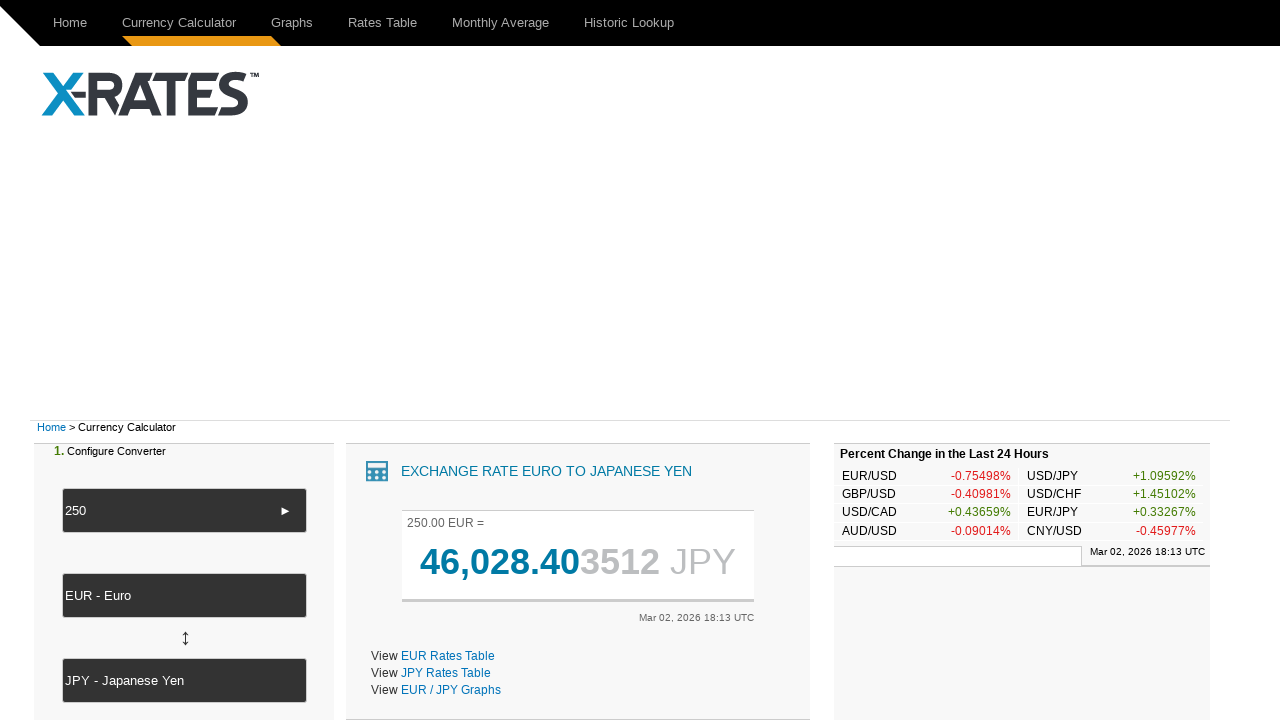

Verified conversion text element is present
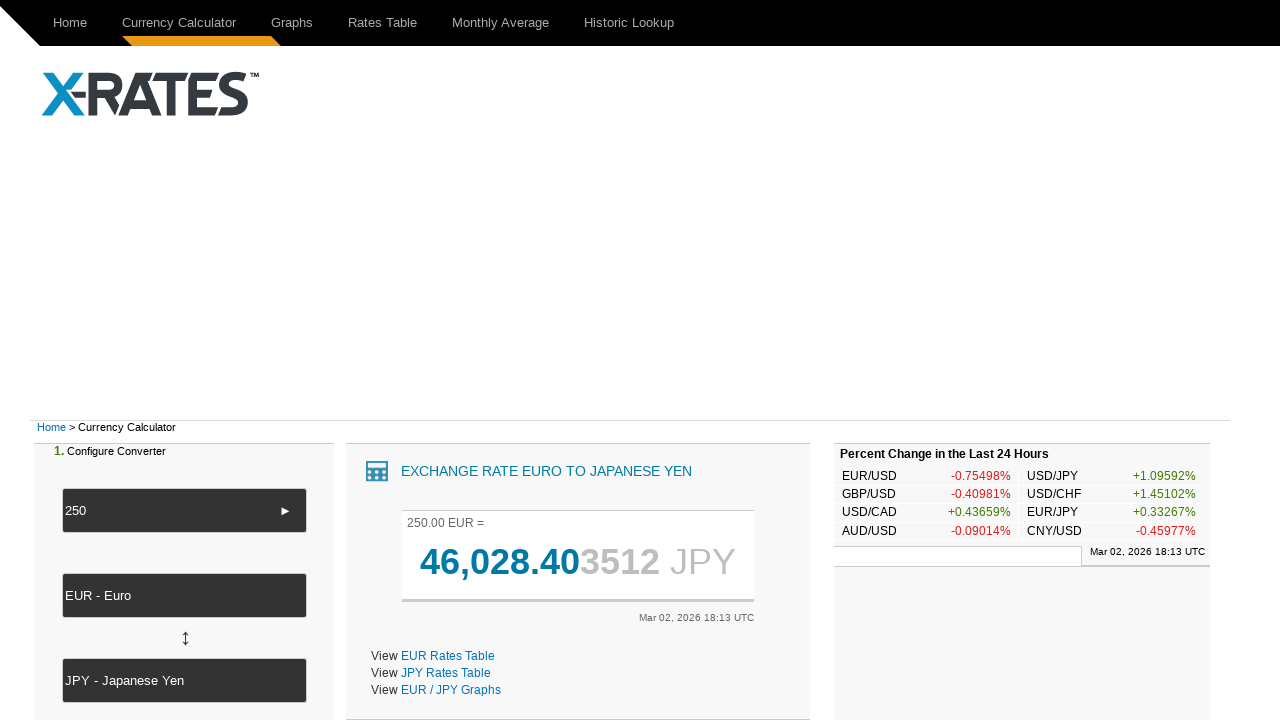

Verified conversion result element is present
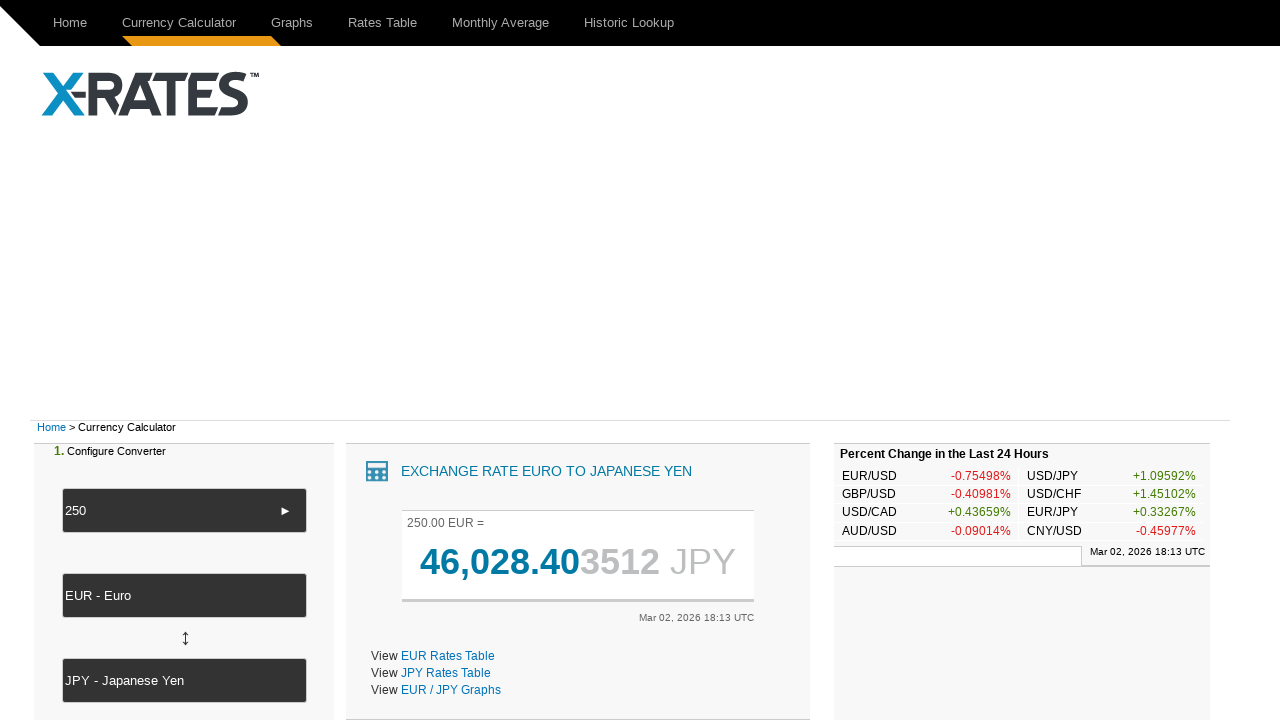

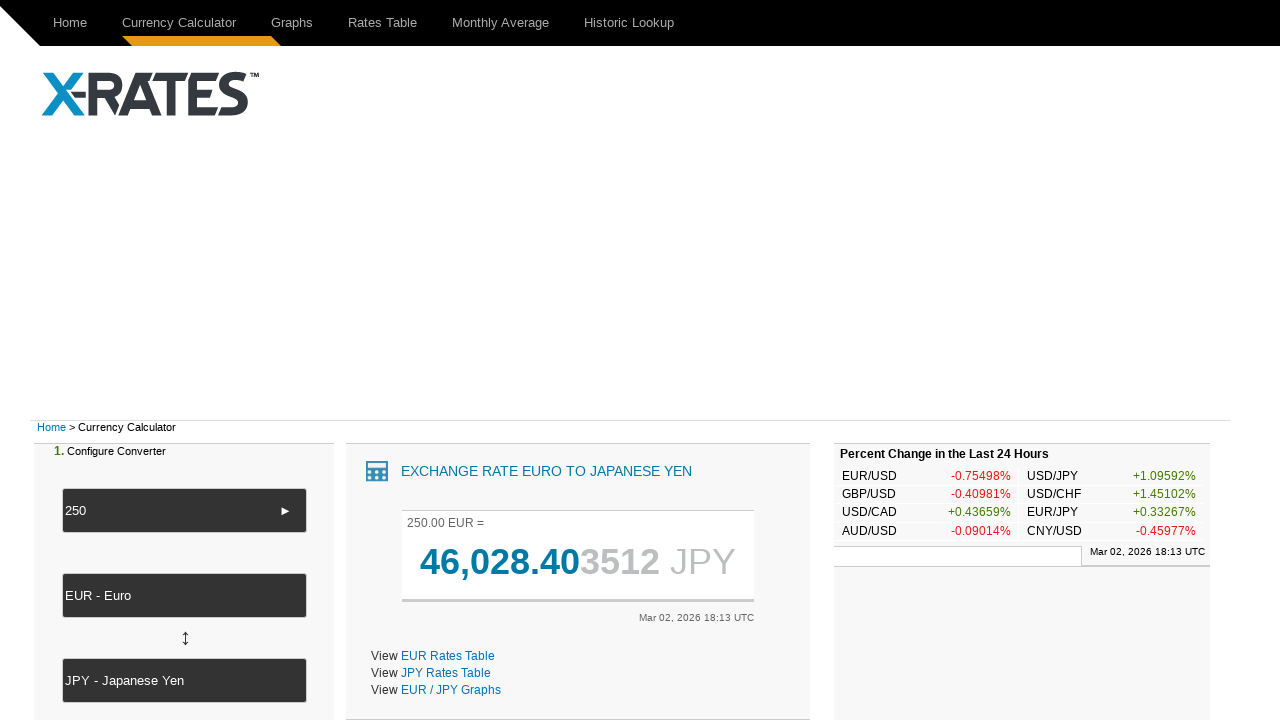